Tests multiple window handling by clicking a link that opens a new window, verifying content in the new window, closing it, then switching back to the parent window and verifying its content

Starting URL: https://the-internet.herokuapp.com/windows

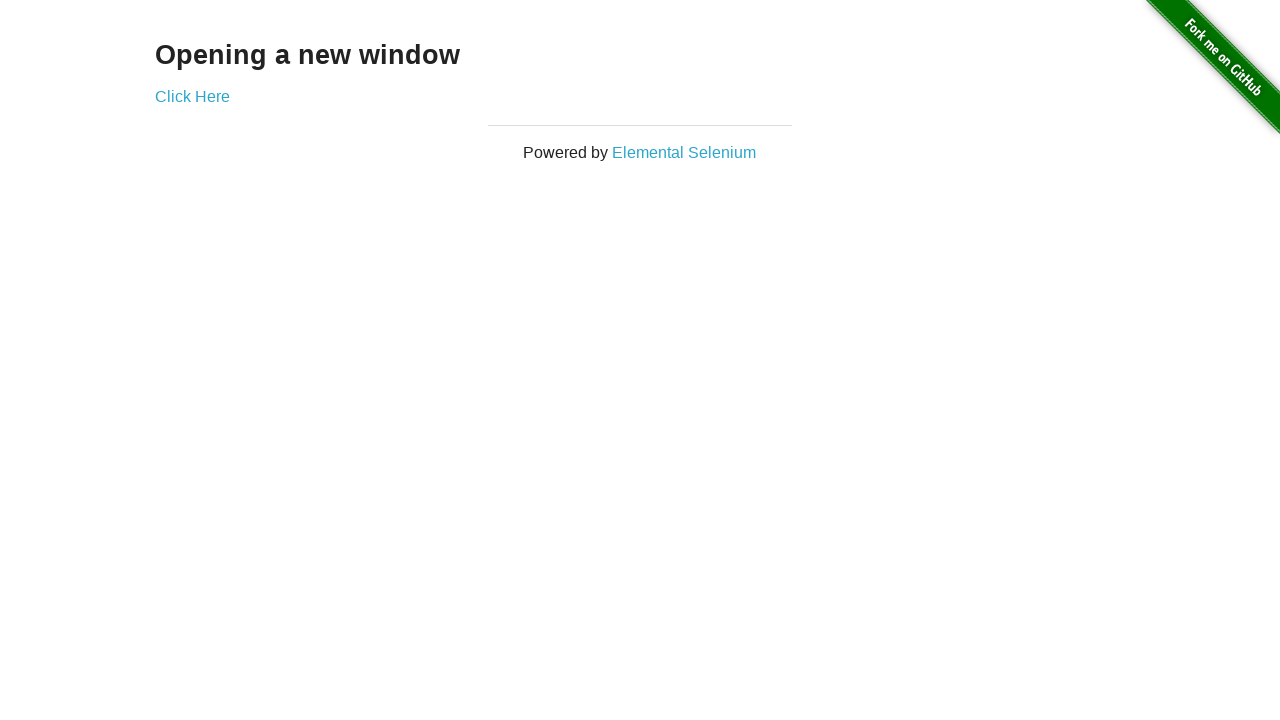

Clicked 'Click Here' link to open new window at (192, 96) on text=Click Here
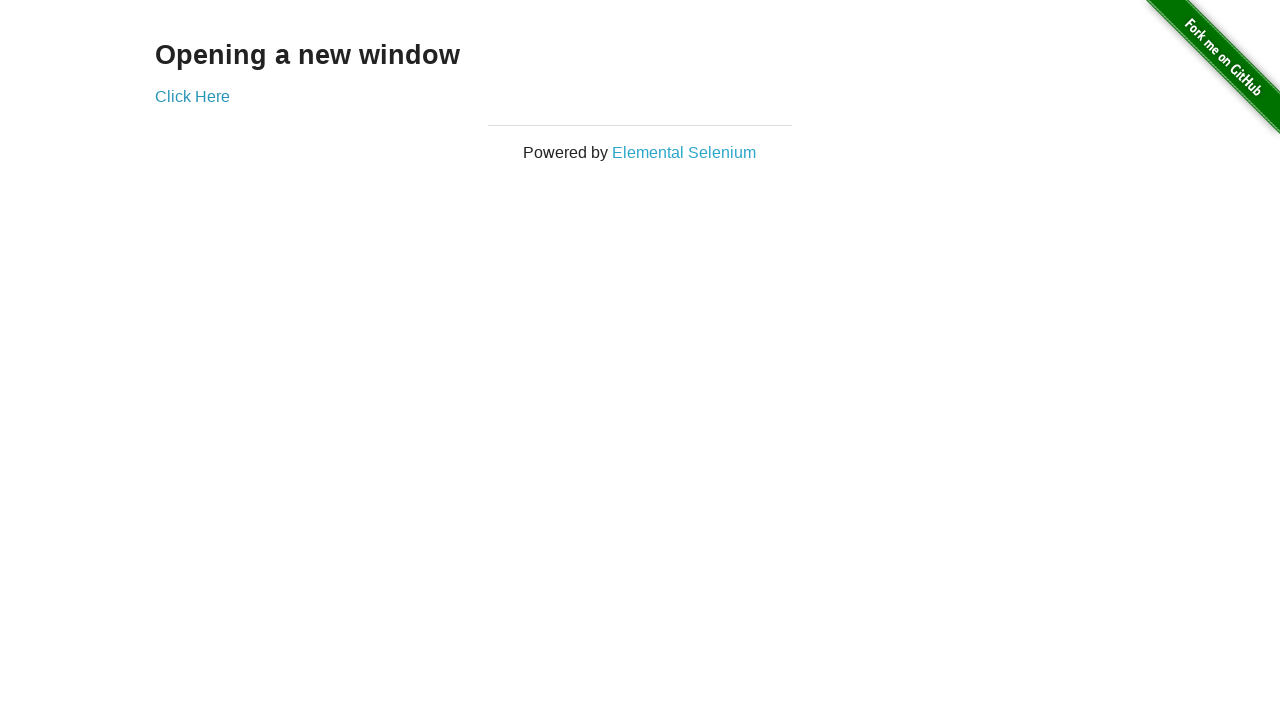

Waited for new window to open
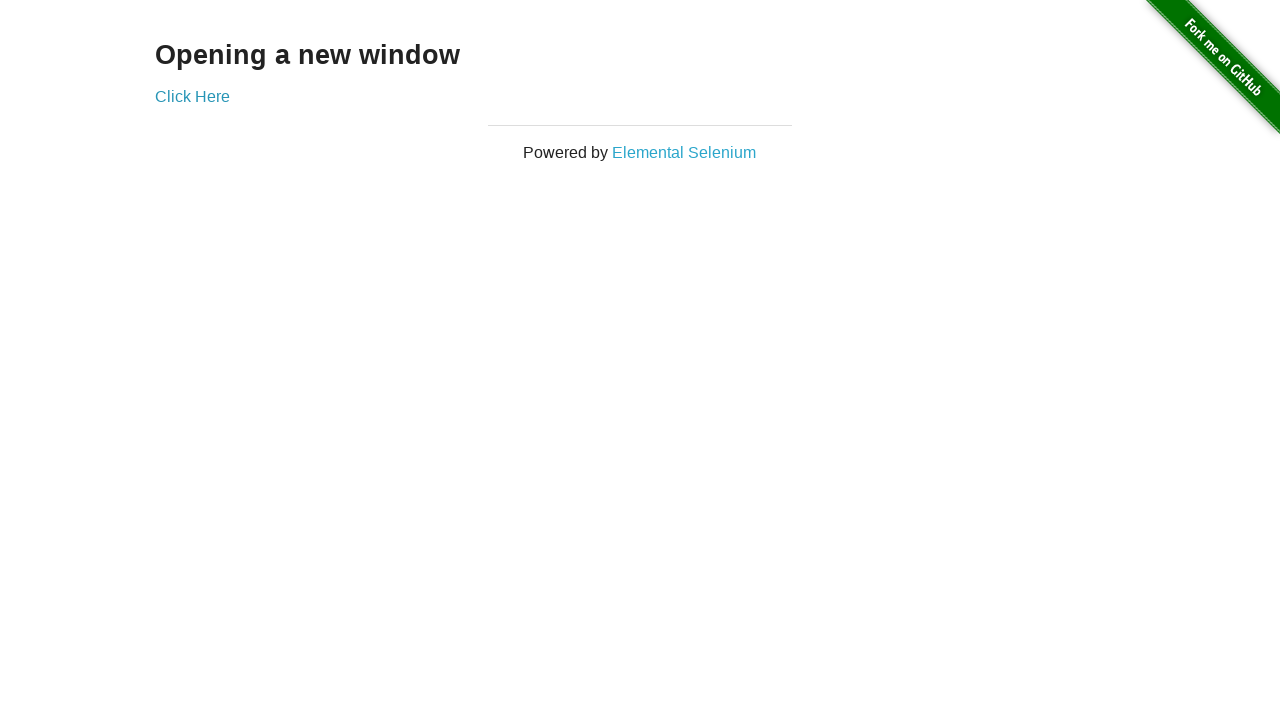

Retrieved all pages from context
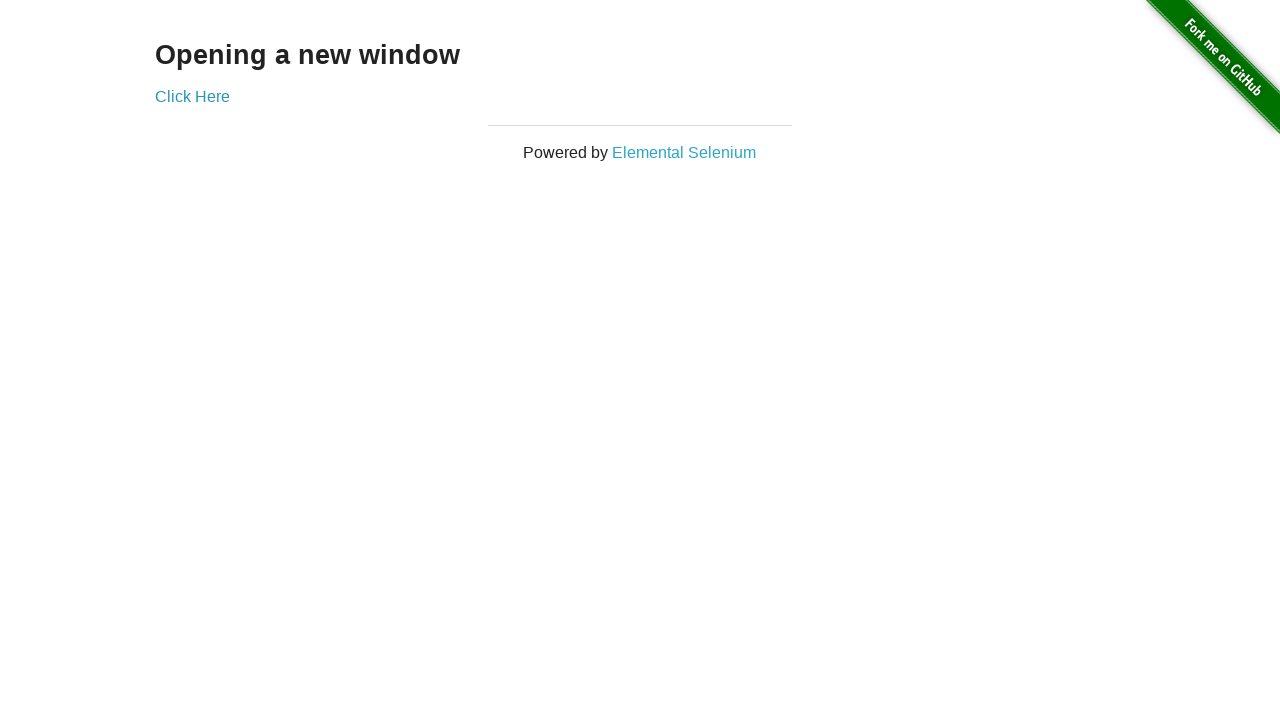

Switched to new window (second page)
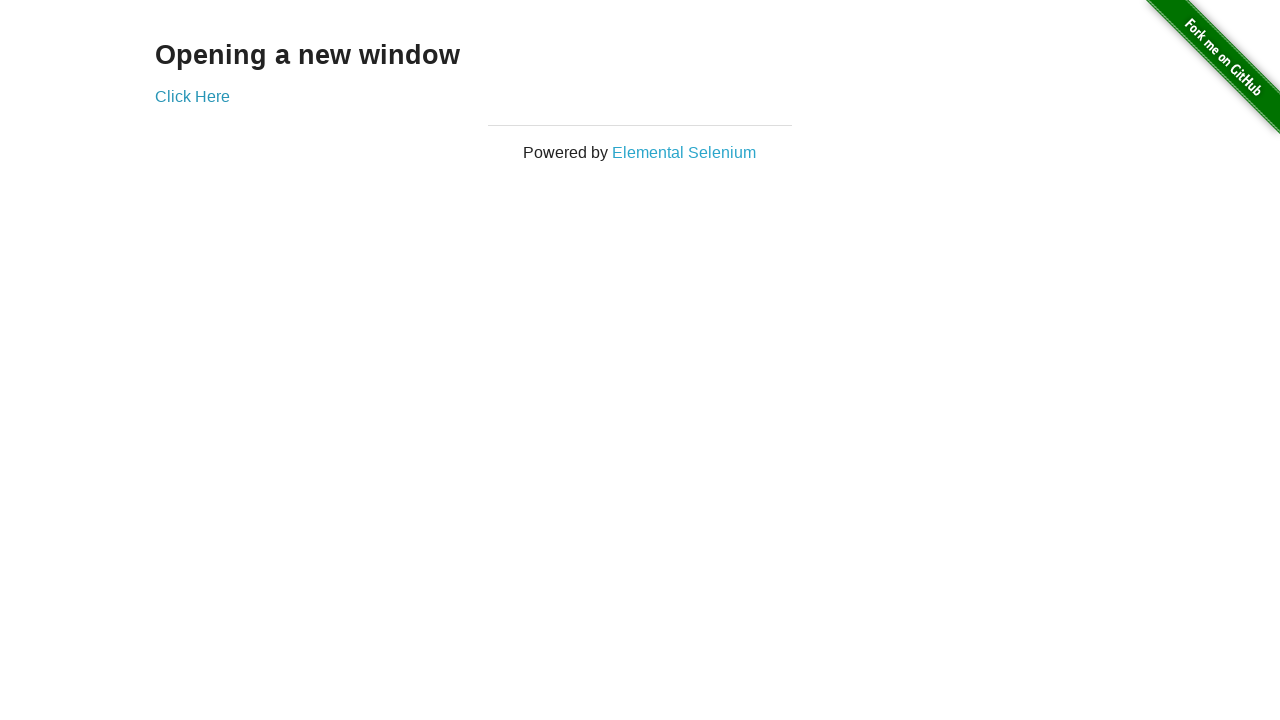

Waited for h3 element to load in new window
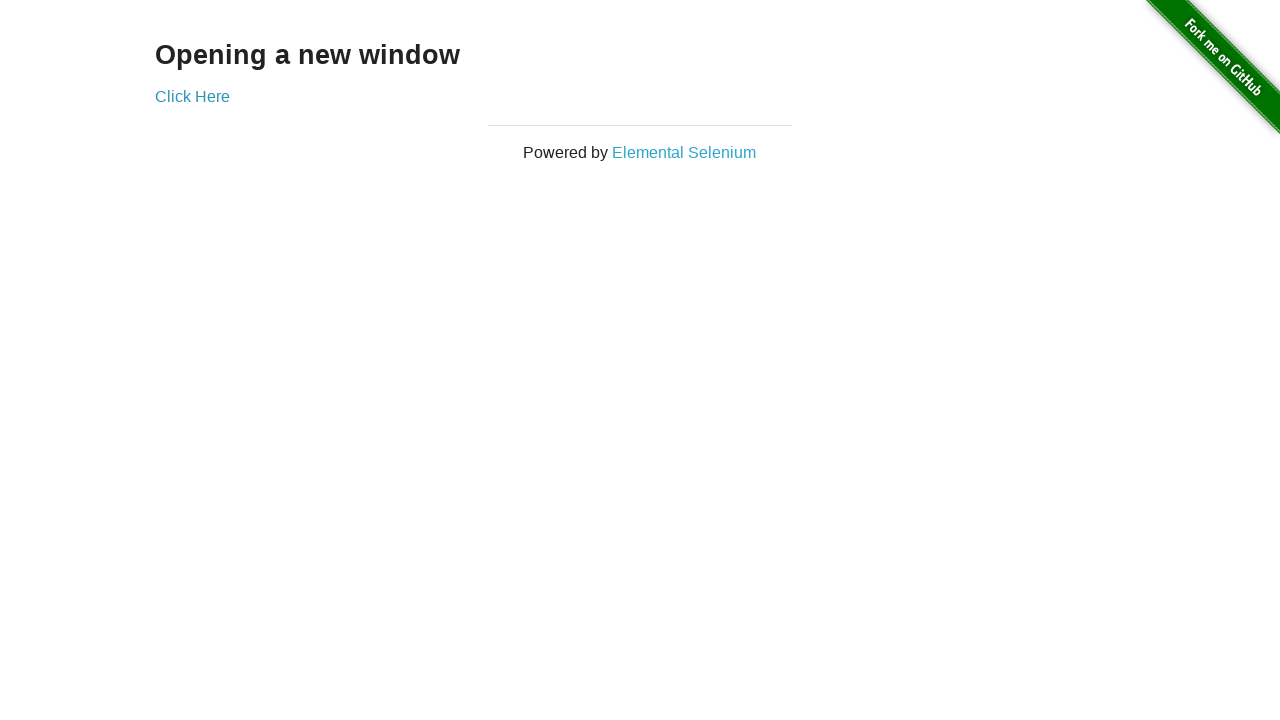

Retrieved text from new window h3: 'New Window'
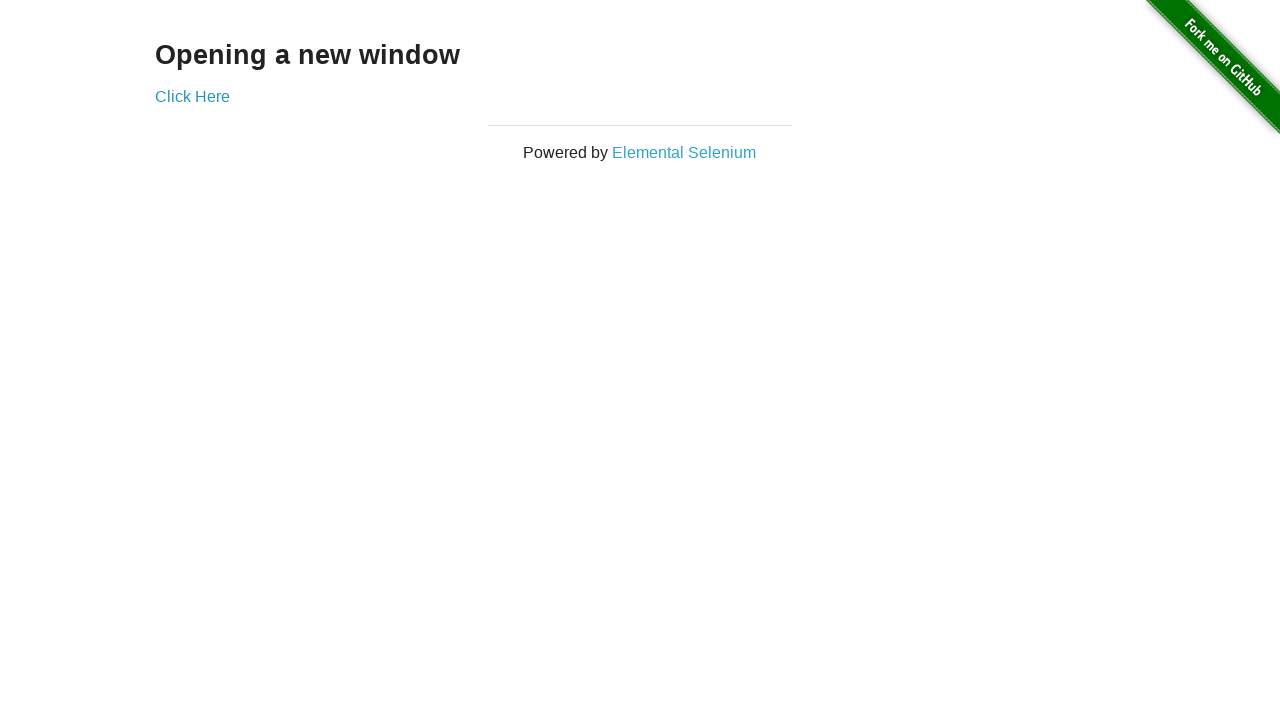

Verified new window contains 'New Window' text
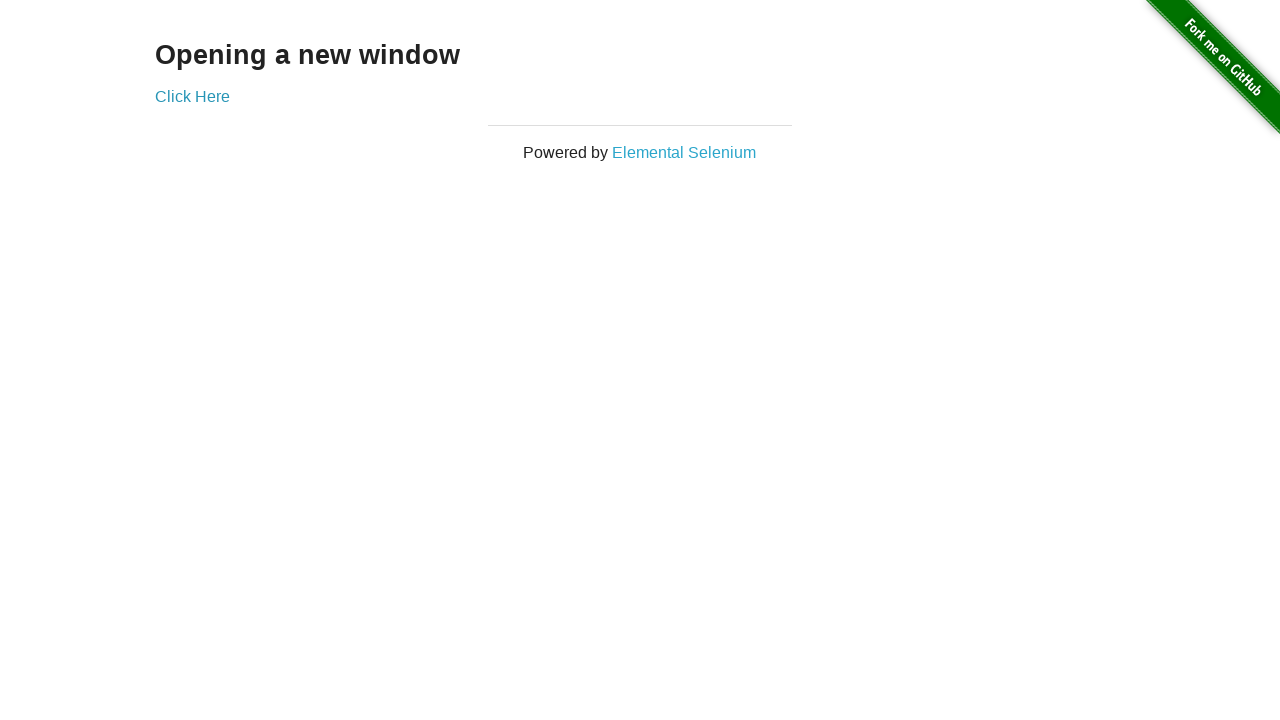

Closed new window
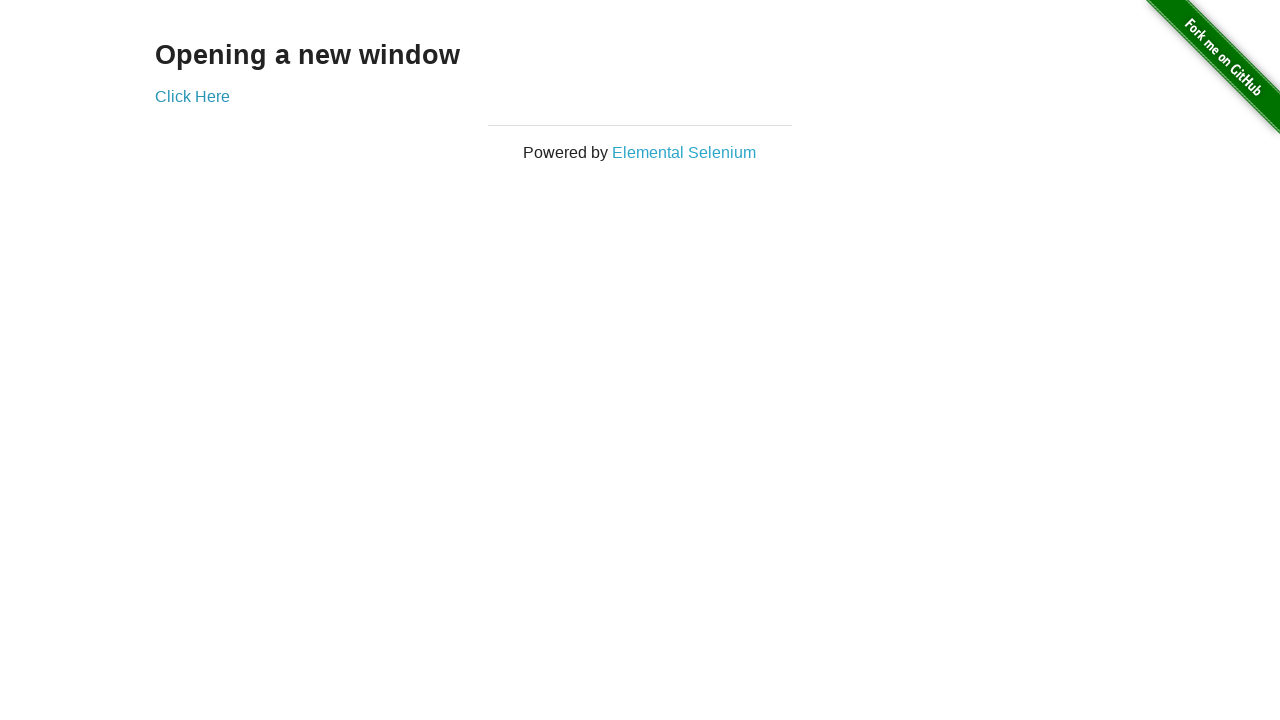

Retrieved text from parent window h3: 'Opening a new window'
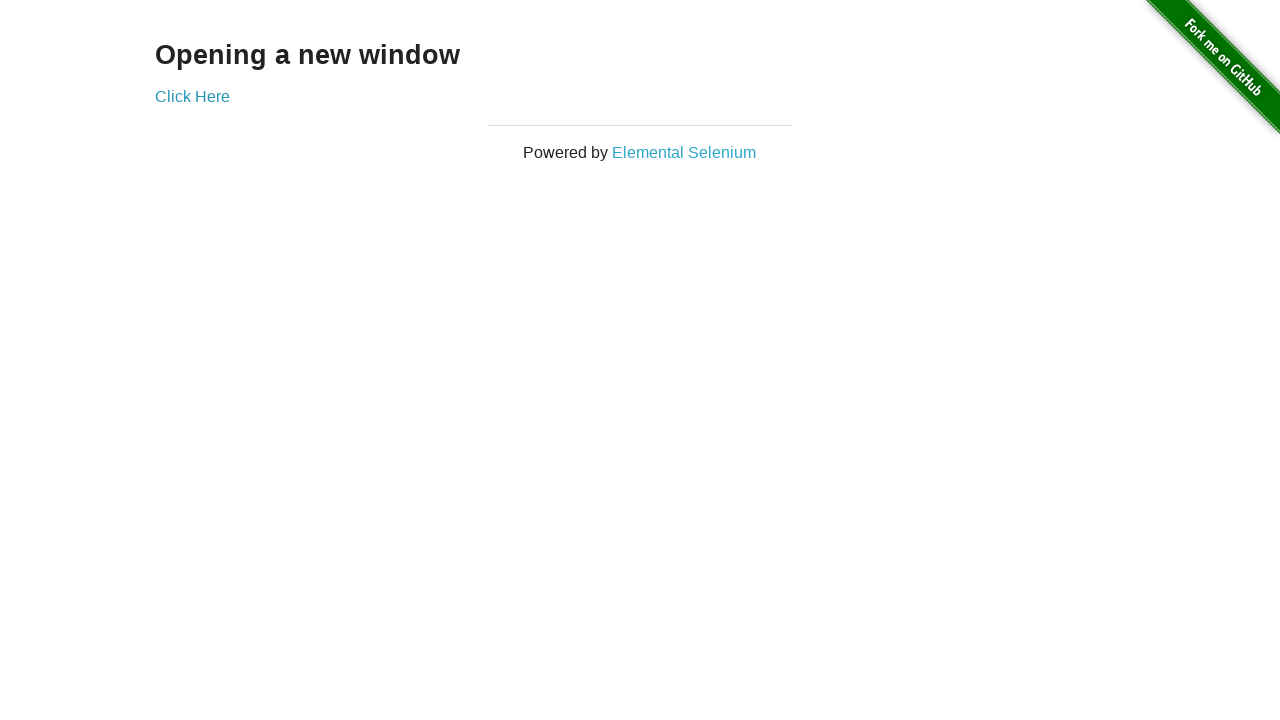

Verified parent window contains 'Opening a new window' text
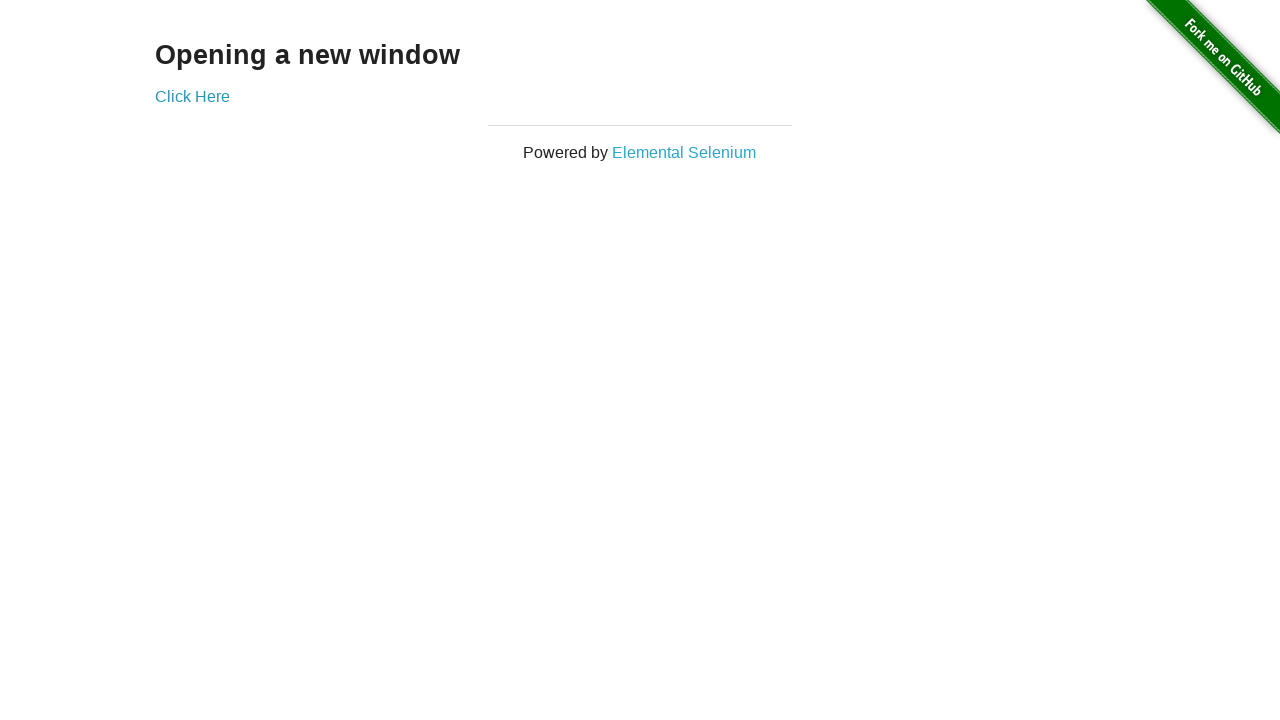

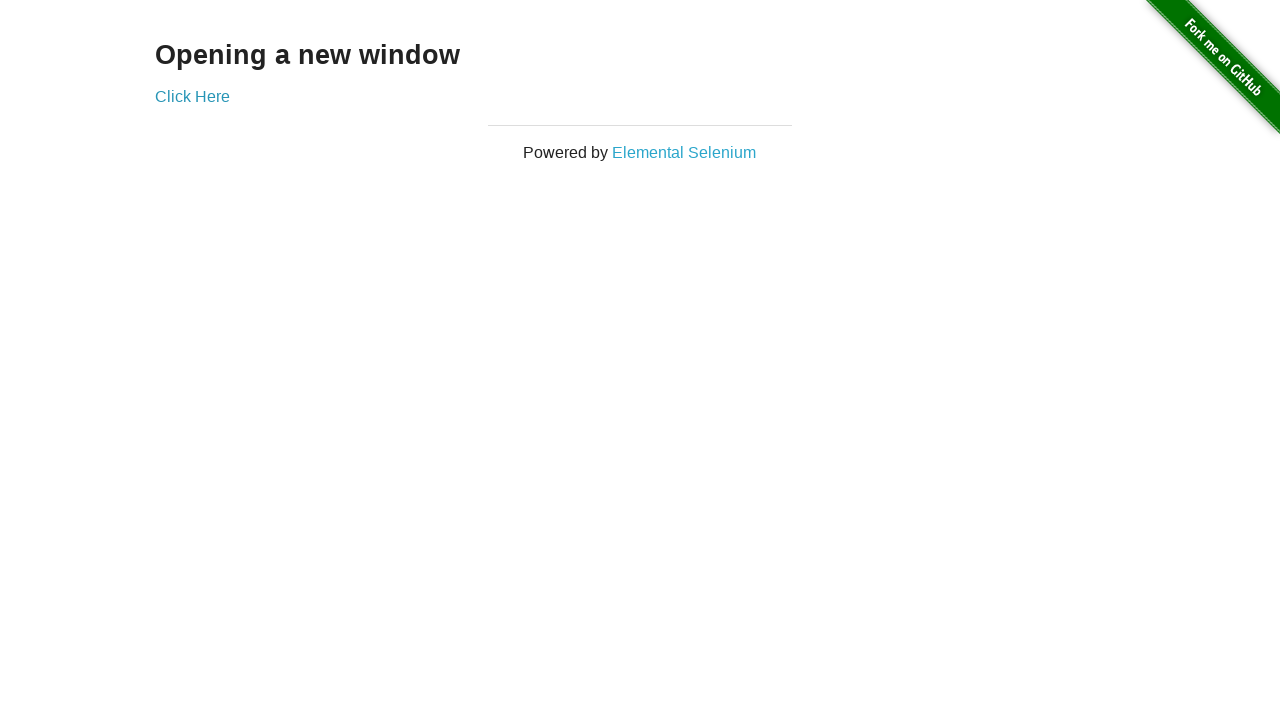